Navigates to an Angular practice form page and retrieves the dimensions of a name input field

Starting URL: https://rahulshettyacademy.com/angularpractice/

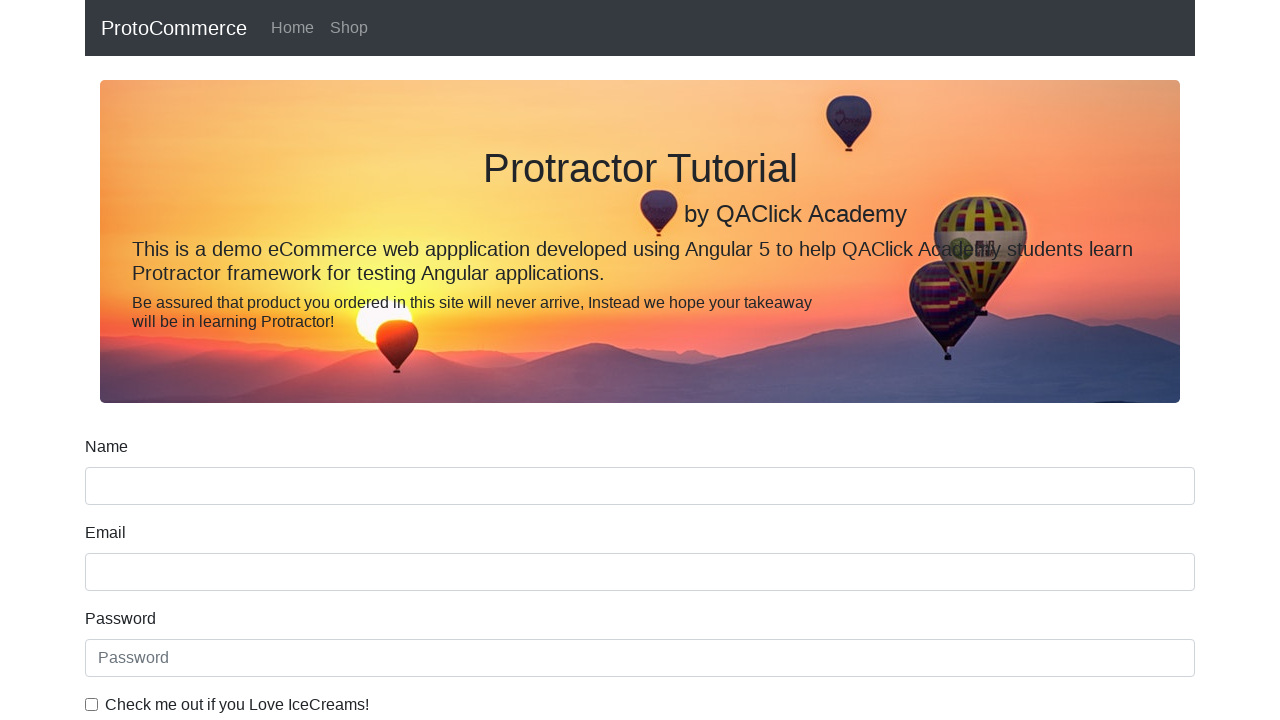

Navigated to Angular practice form page
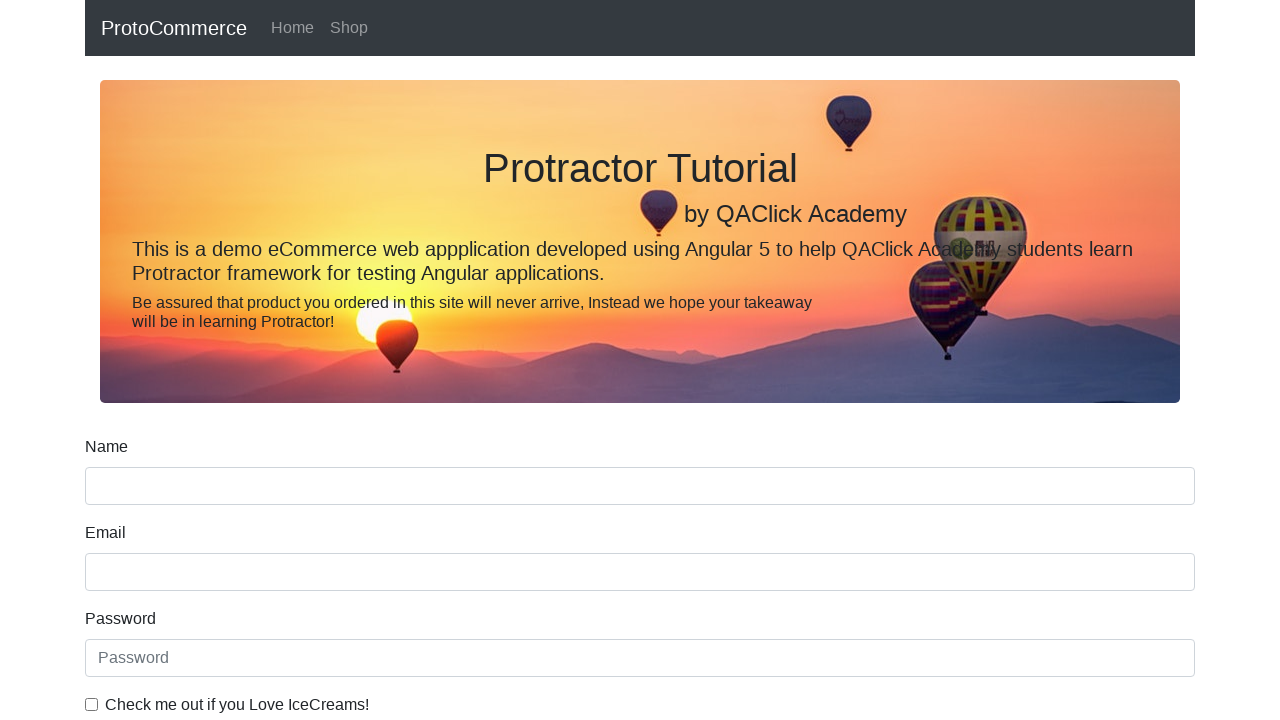

Name input field loaded and is visible
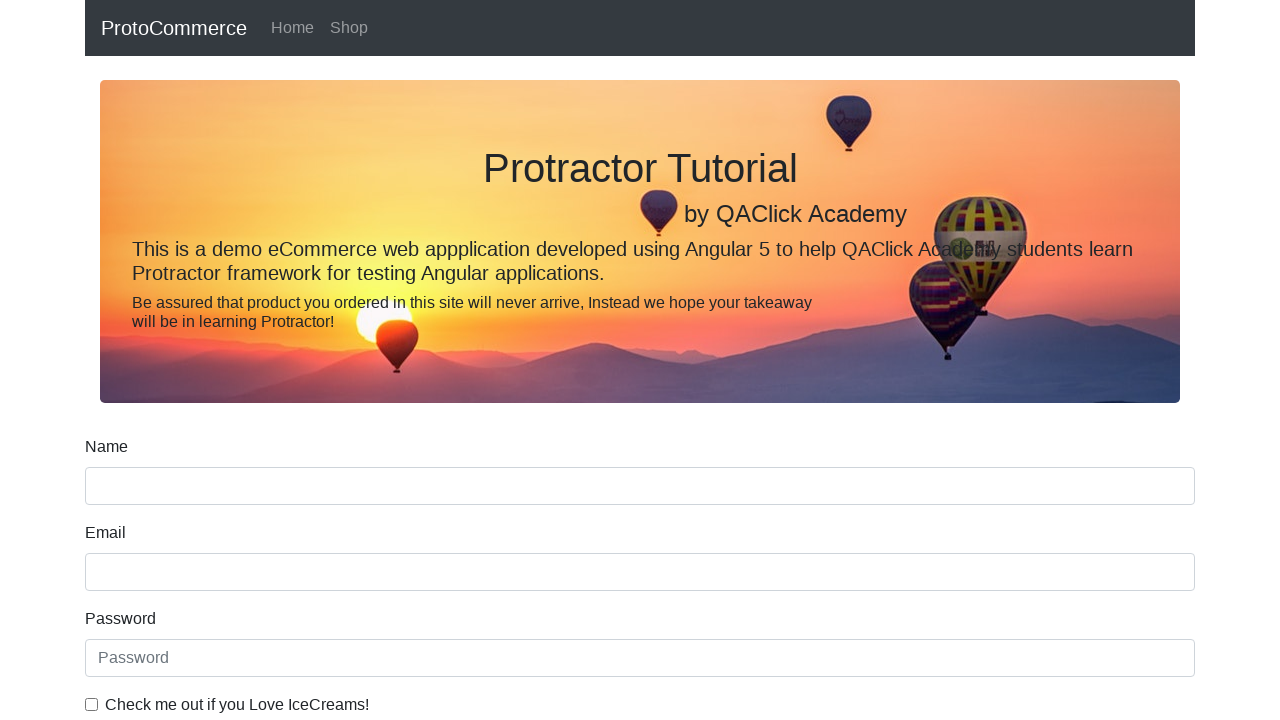

Retrieved bounding box of name input field
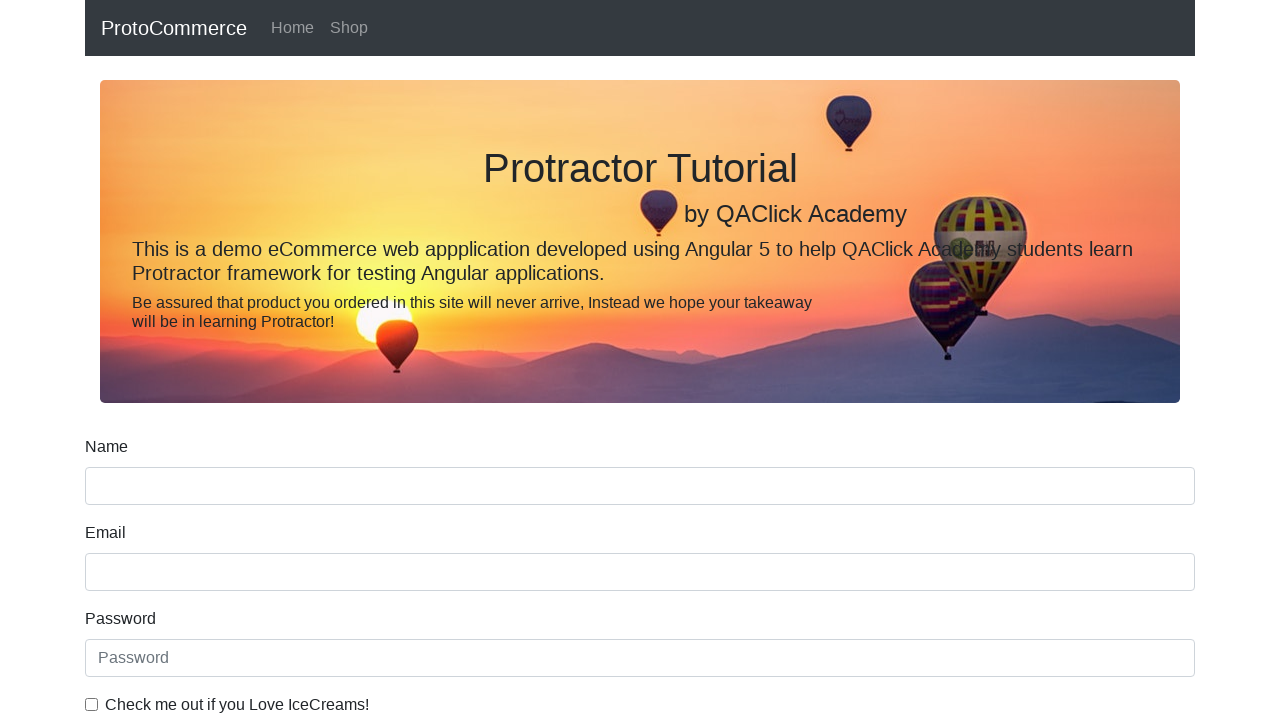

Extracted name field dimensions - Height: 38, Width: 1110
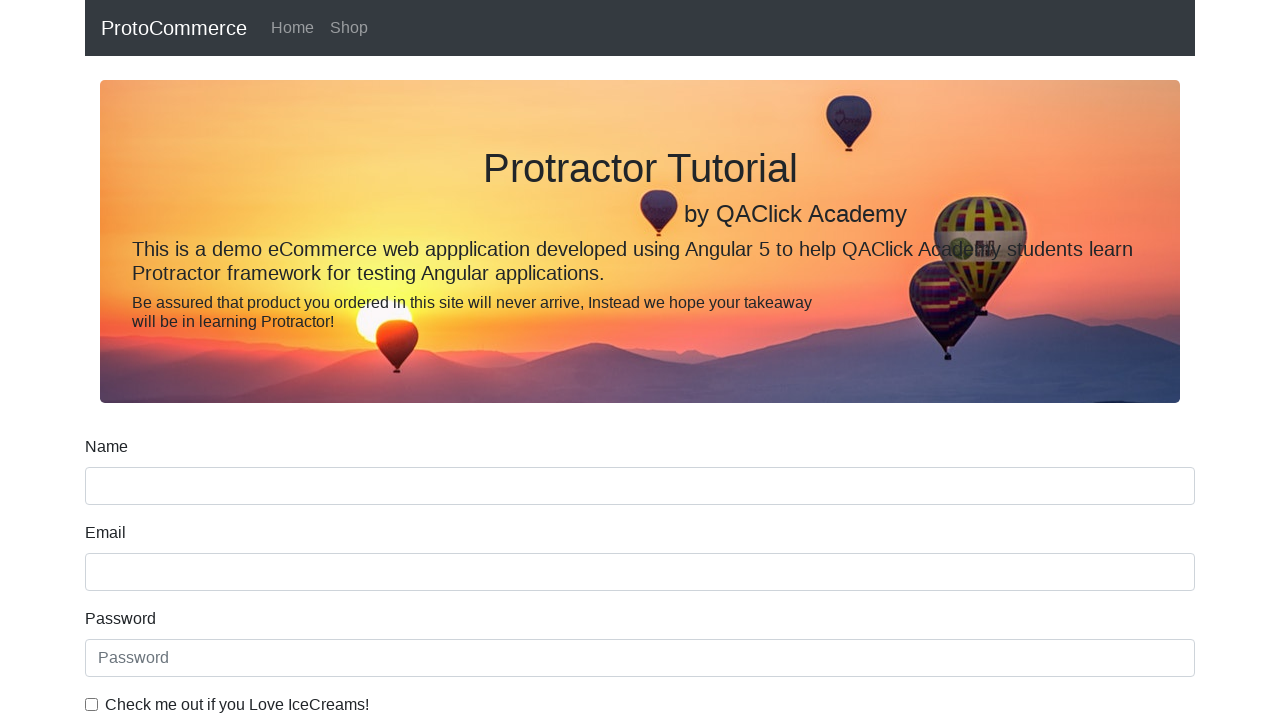

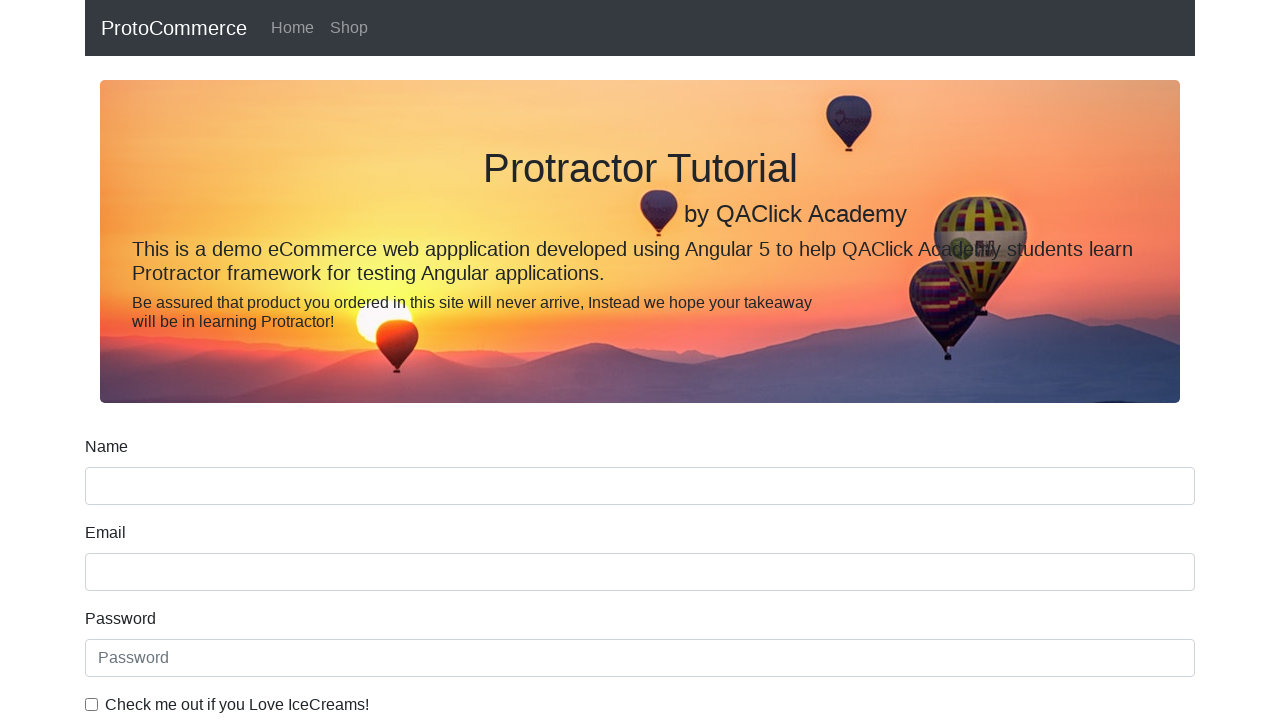